Tests multi-tab browser functionality by opening Selenium and Playwright websites in separate tabs, clicking navigation elements on the Playwright site, switching back to the Selenium tab, and clicking on the Downloads link.

Starting URL: https://www.selenium.dev/

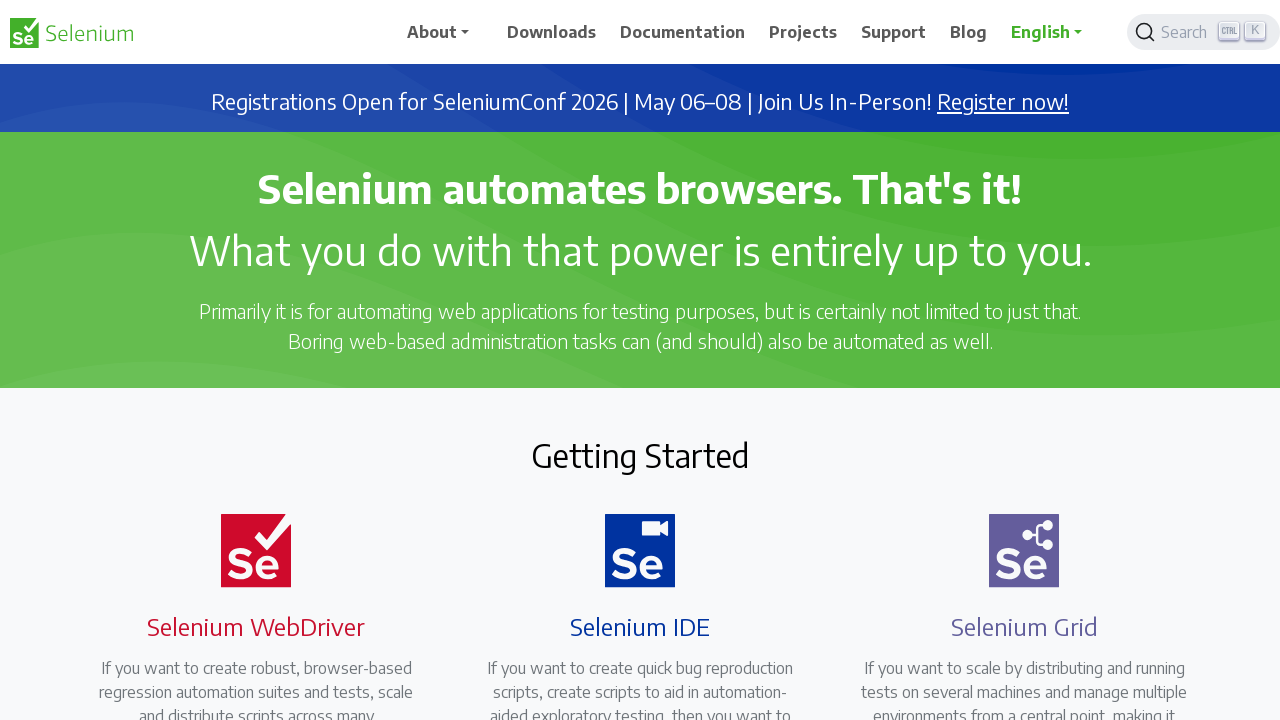

Opened new tab for Playwright website
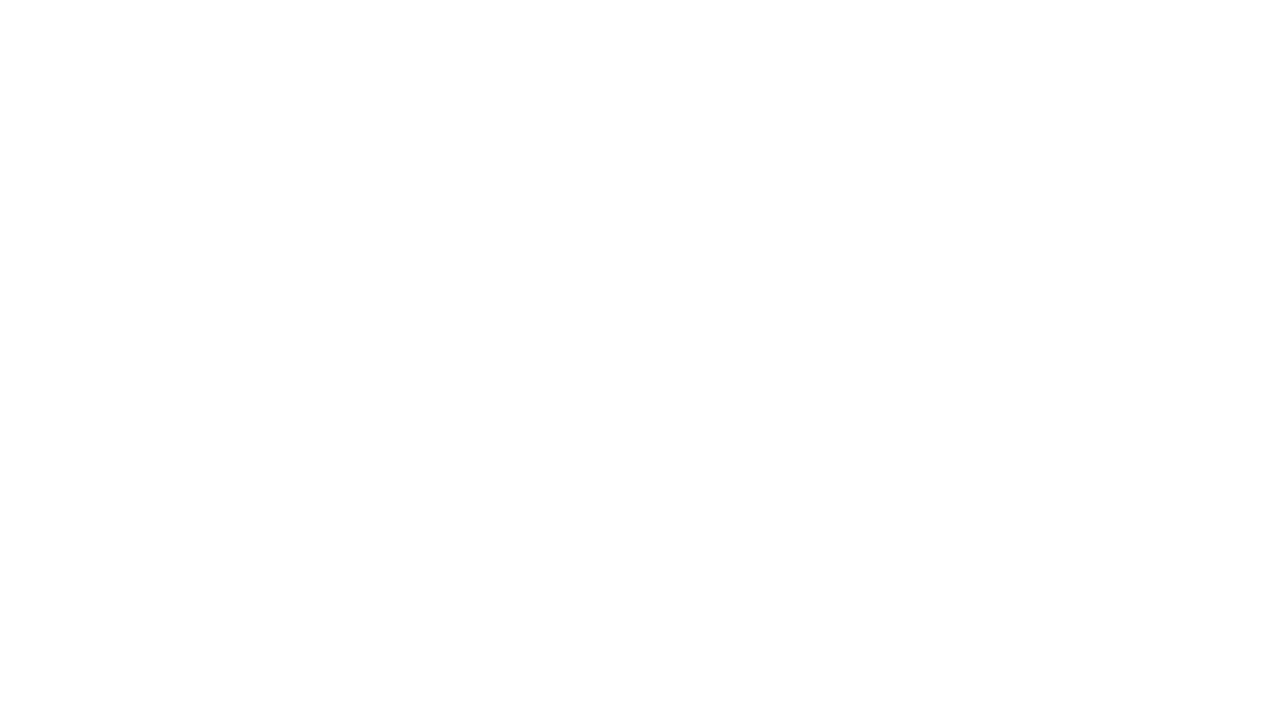

Navigated to Playwright website
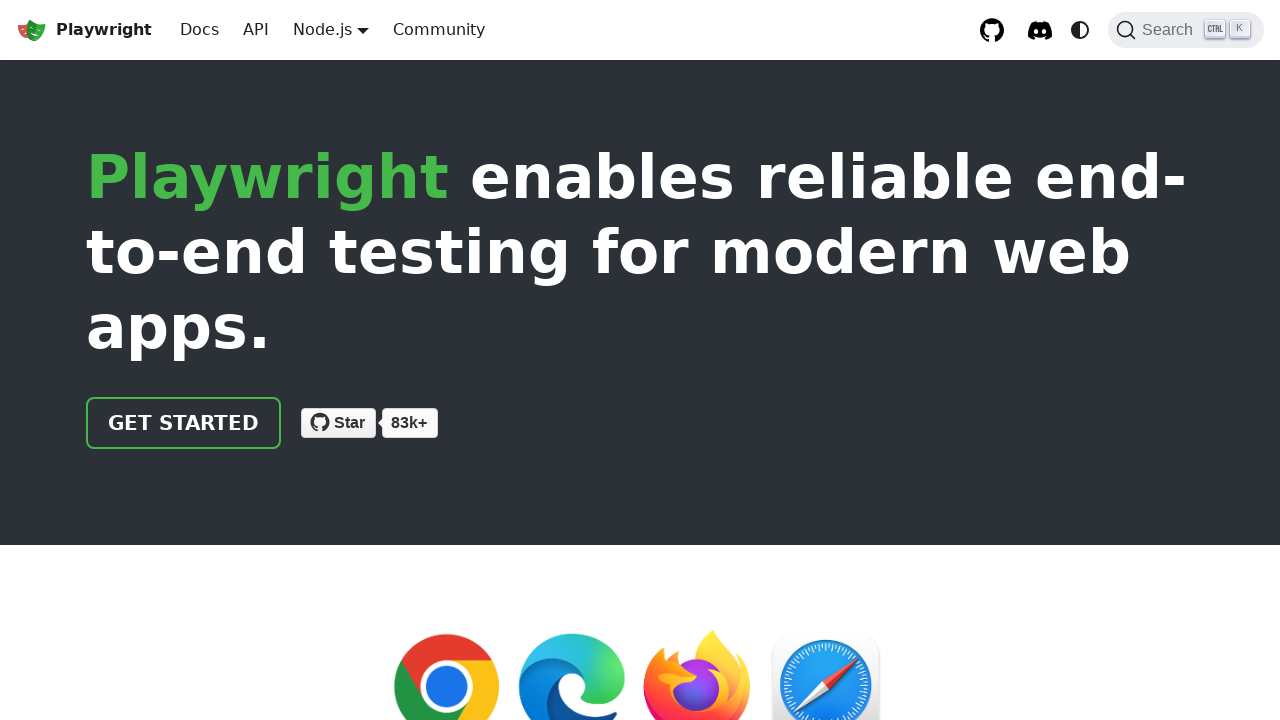

Playwright page DOM content loaded
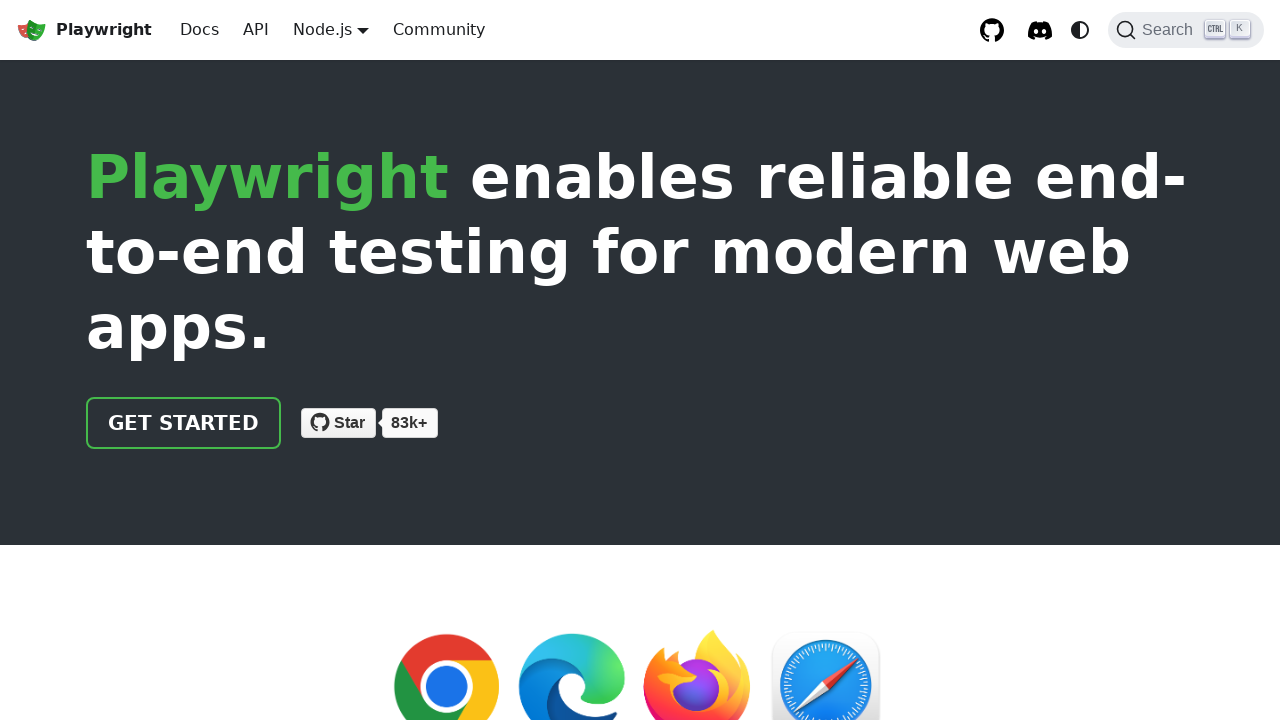

Clicked header link on Playwright site at (184, 423) on #__docusaurus_skipToContent_fallback > header > div > div > a
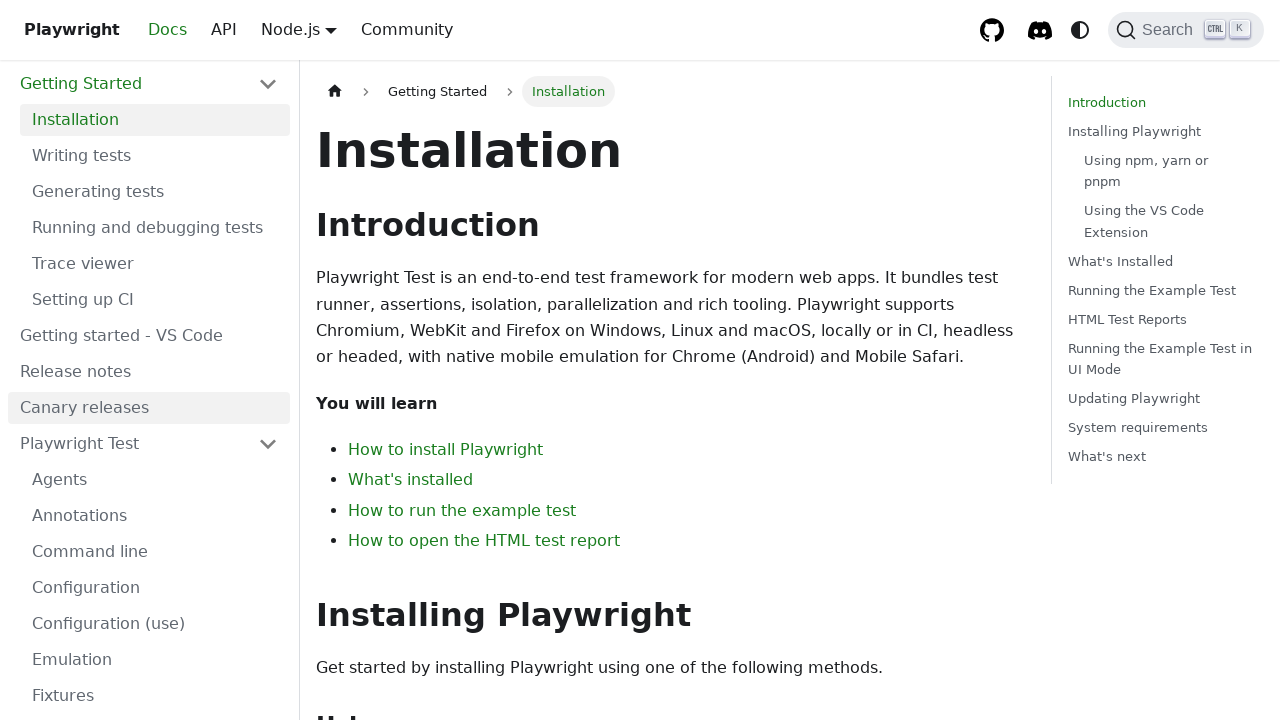

Waited 1000ms for page to respond
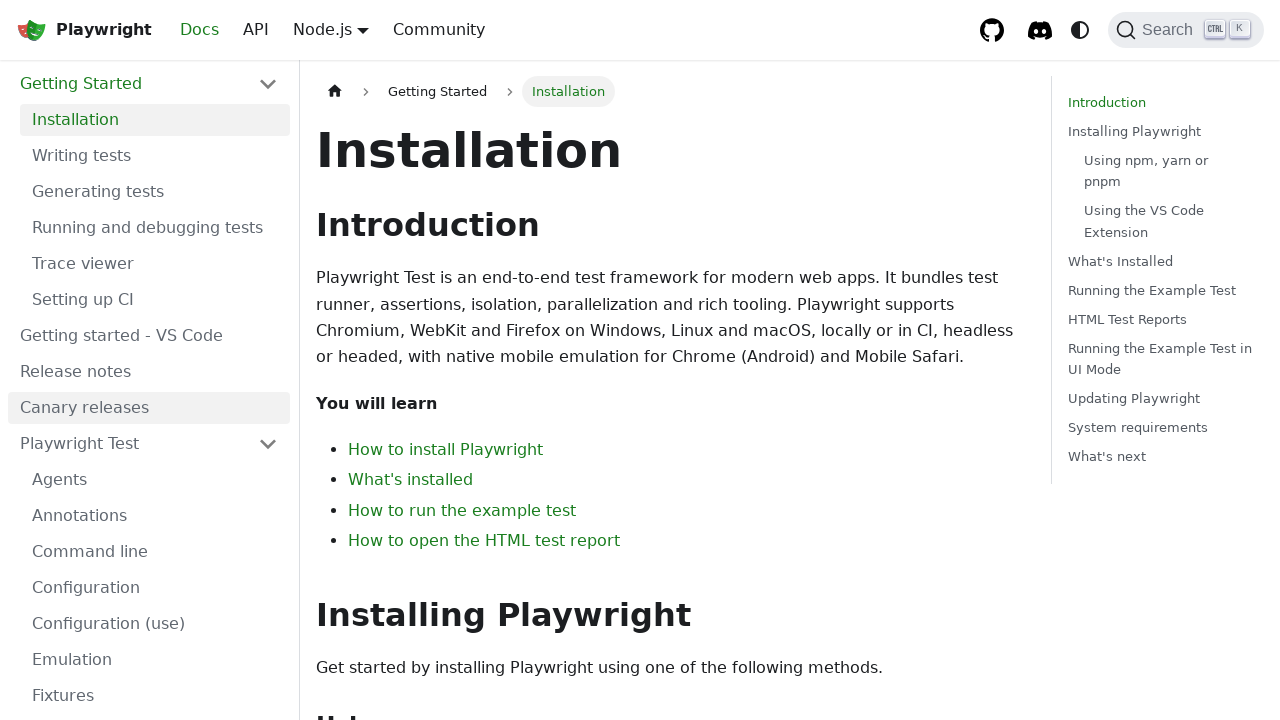

Switched to Selenium tab
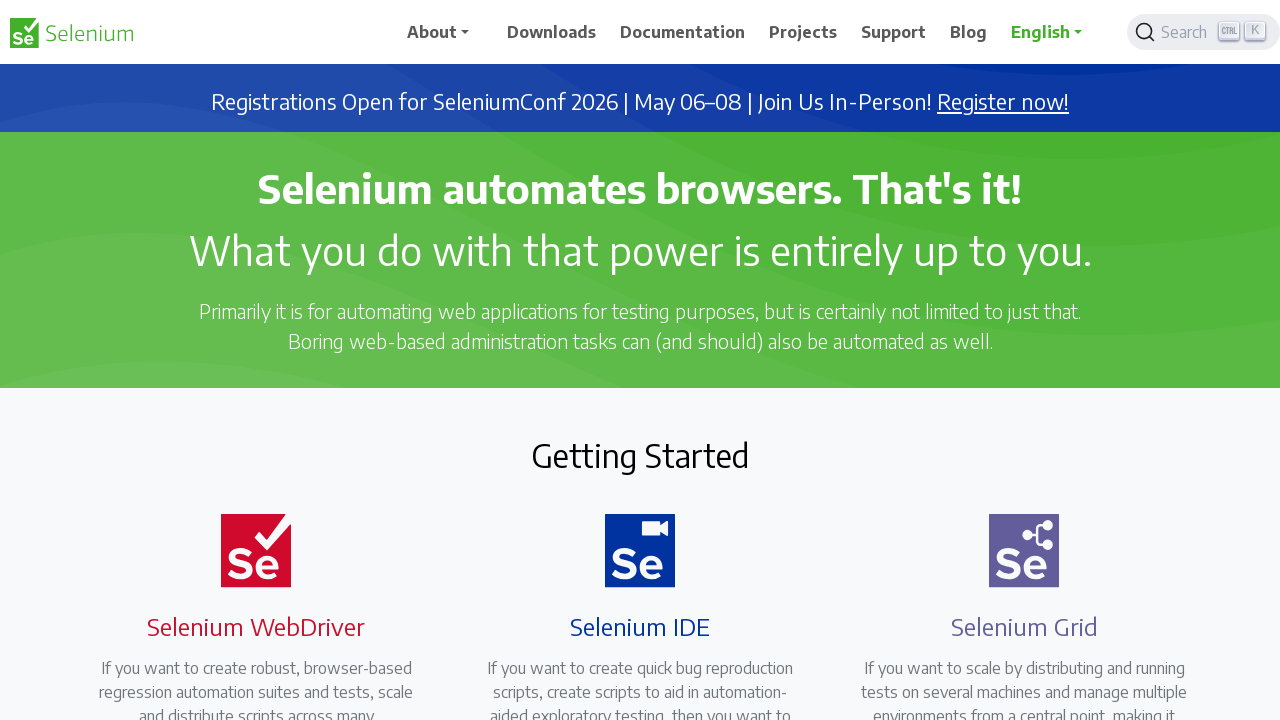

Clicked Downloads link in Selenium site navigation at (552, 32) on xpath=//a[@href='/downloads' or contains(@class, 'nav') and contains(text(), 'Do
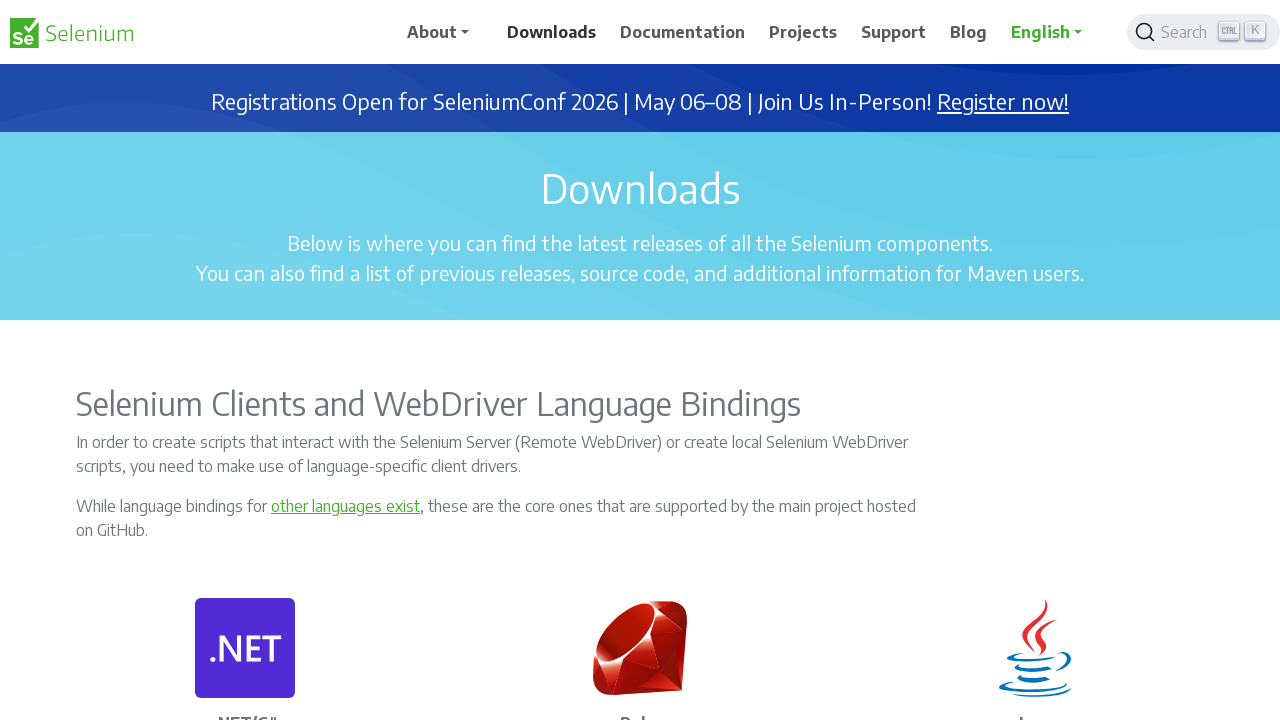

Downloads page DOM content loaded
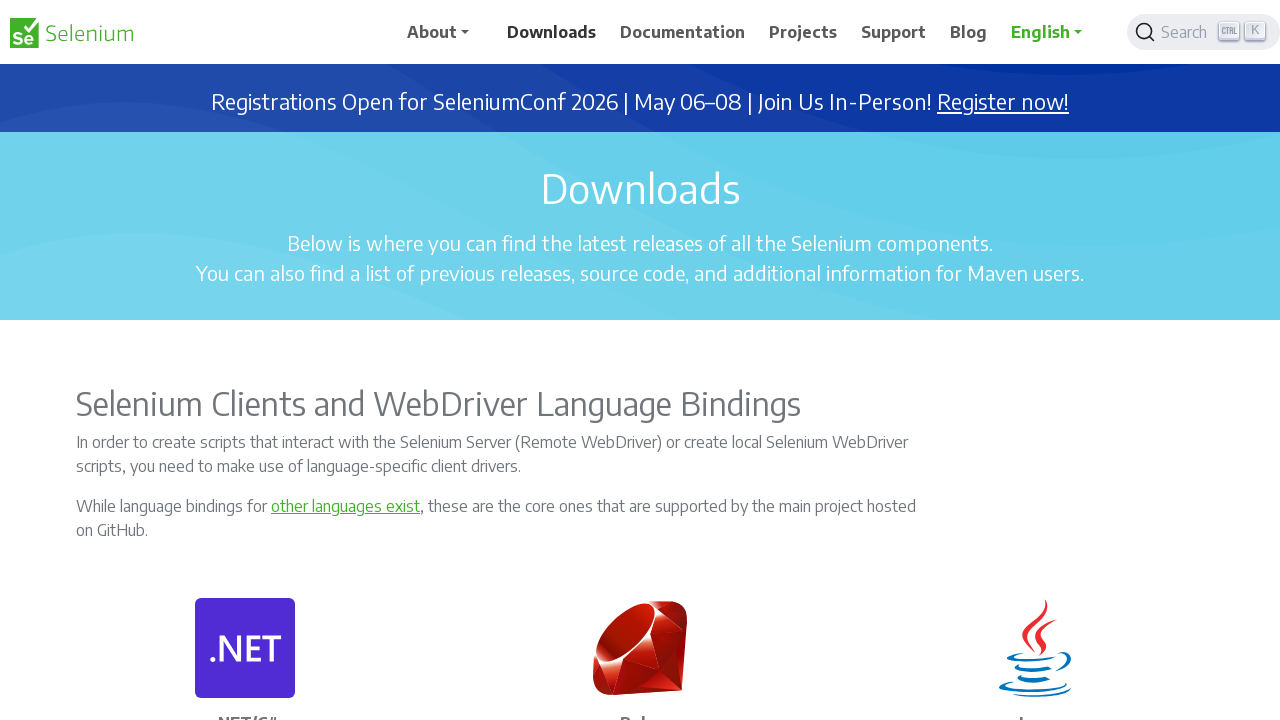

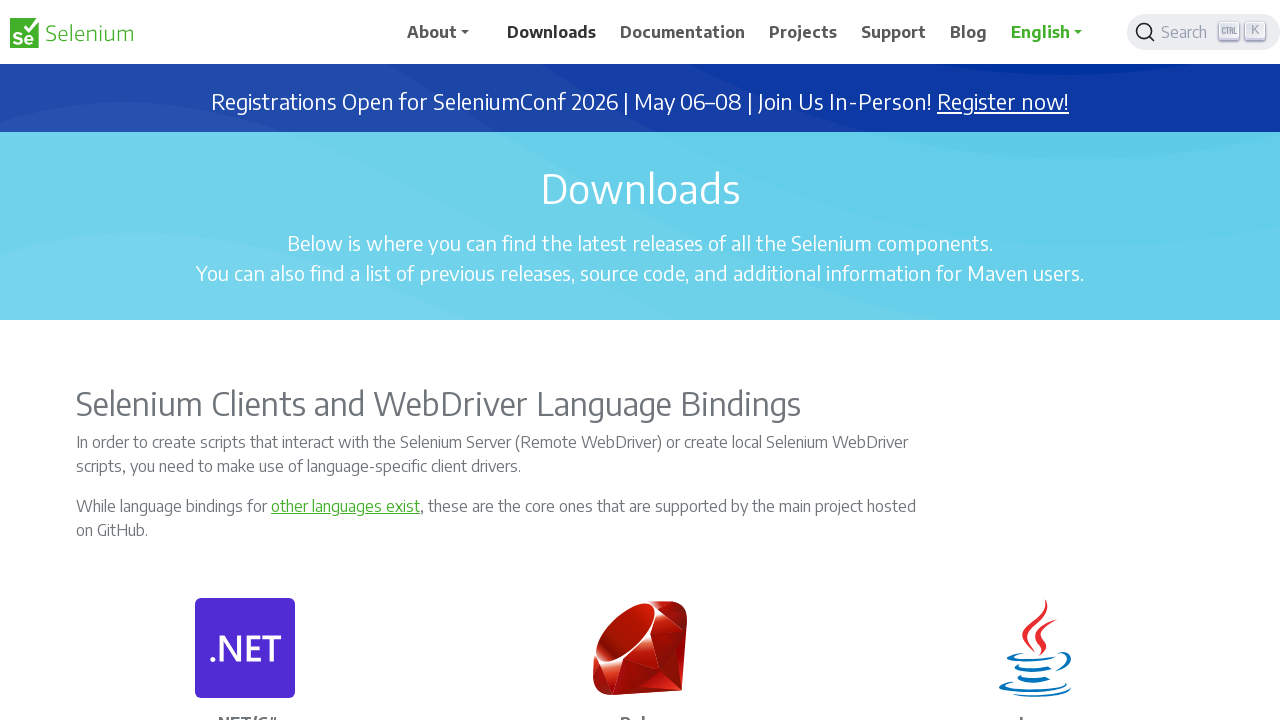